Tests the increment counter functionality by clicking on the passenger info dropdown and then clicking the adult increment button 5 times to increase the count.

Starting URL: https://rahulshettyacademy.com/dropdownsPractise/

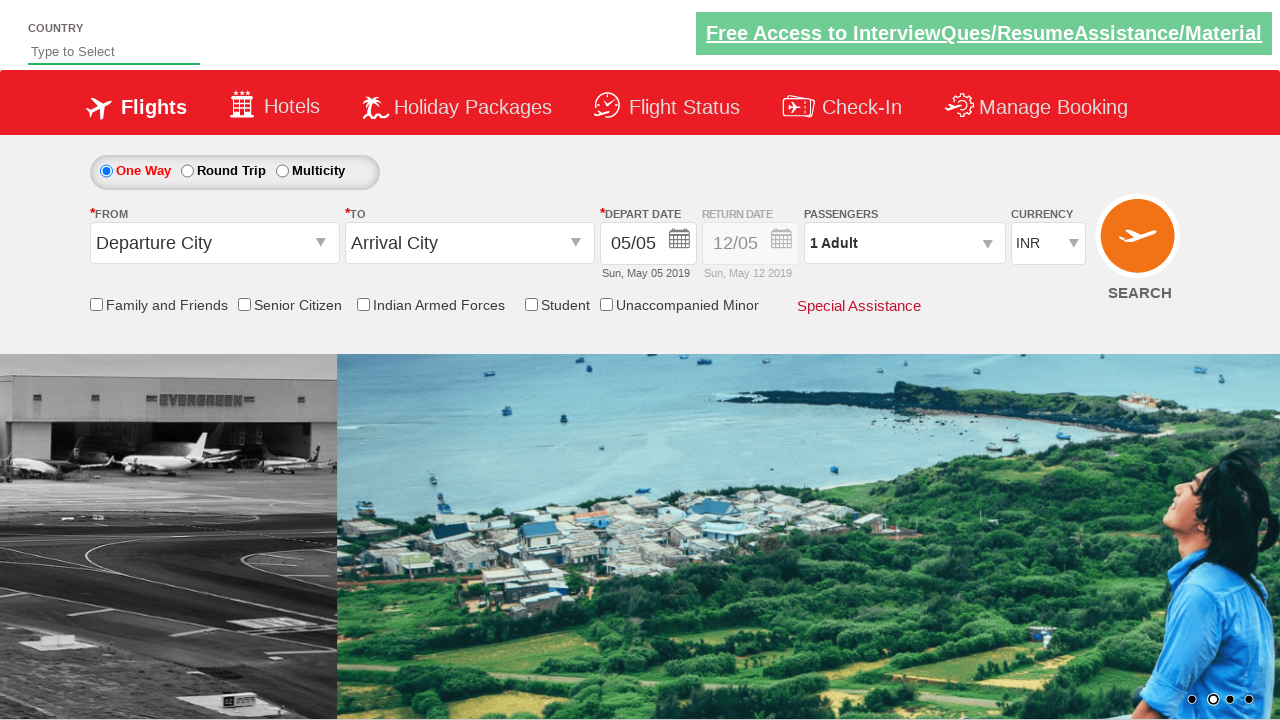

Clicked on passenger info dropdown to expand it at (904, 243) on #divpaxinfo
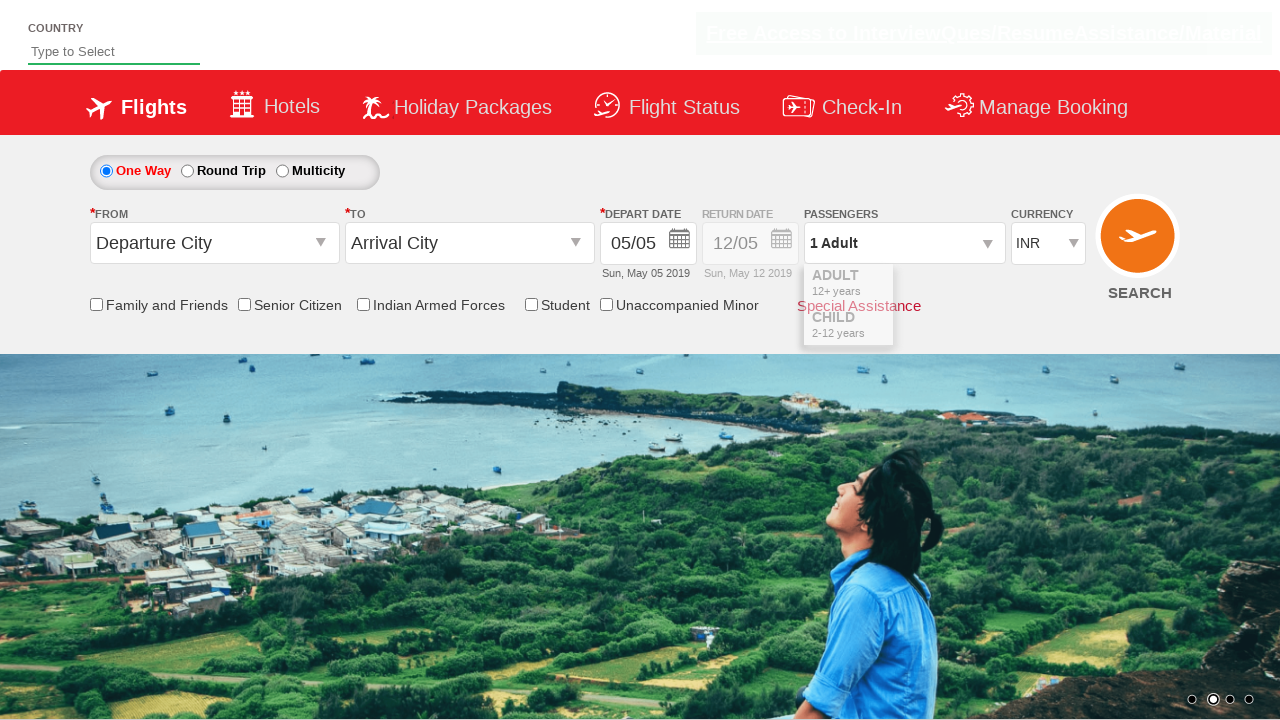

Clicked adult increment button (iteration 1 of 5) at (982, 288) on #hrefIncAdt
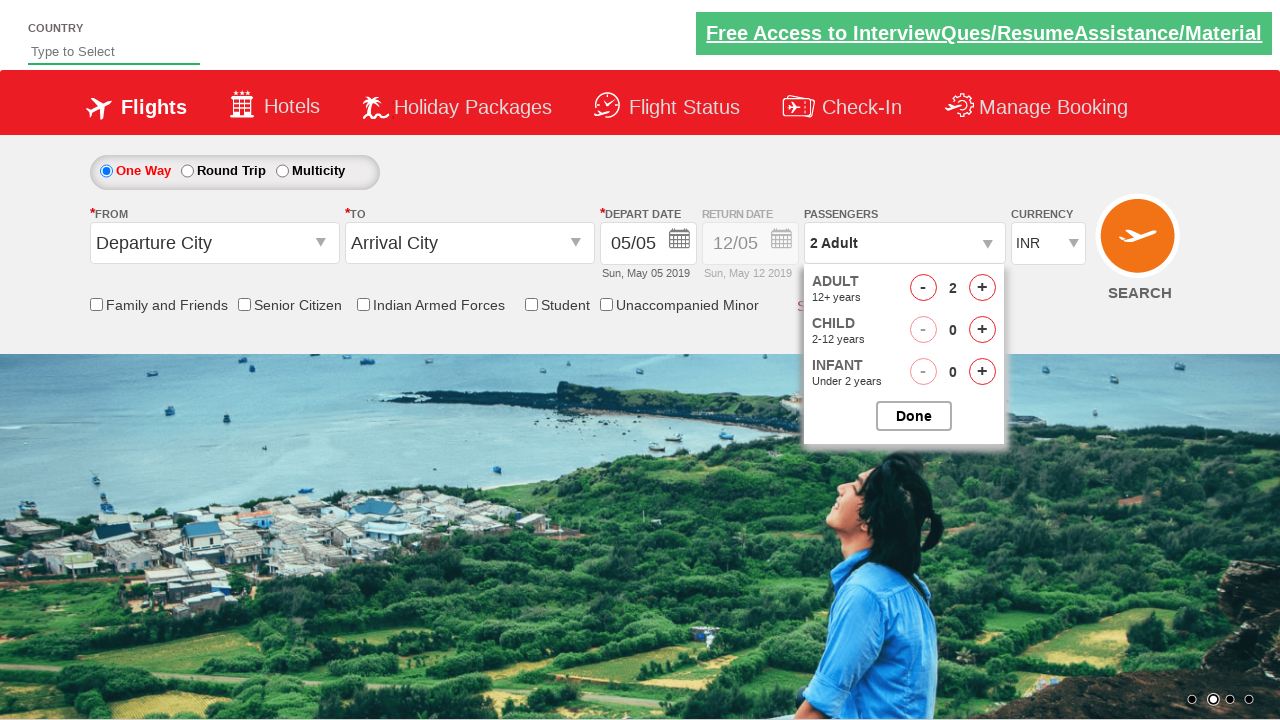

Clicked adult increment button (iteration 2 of 5) at (982, 288) on #hrefIncAdt
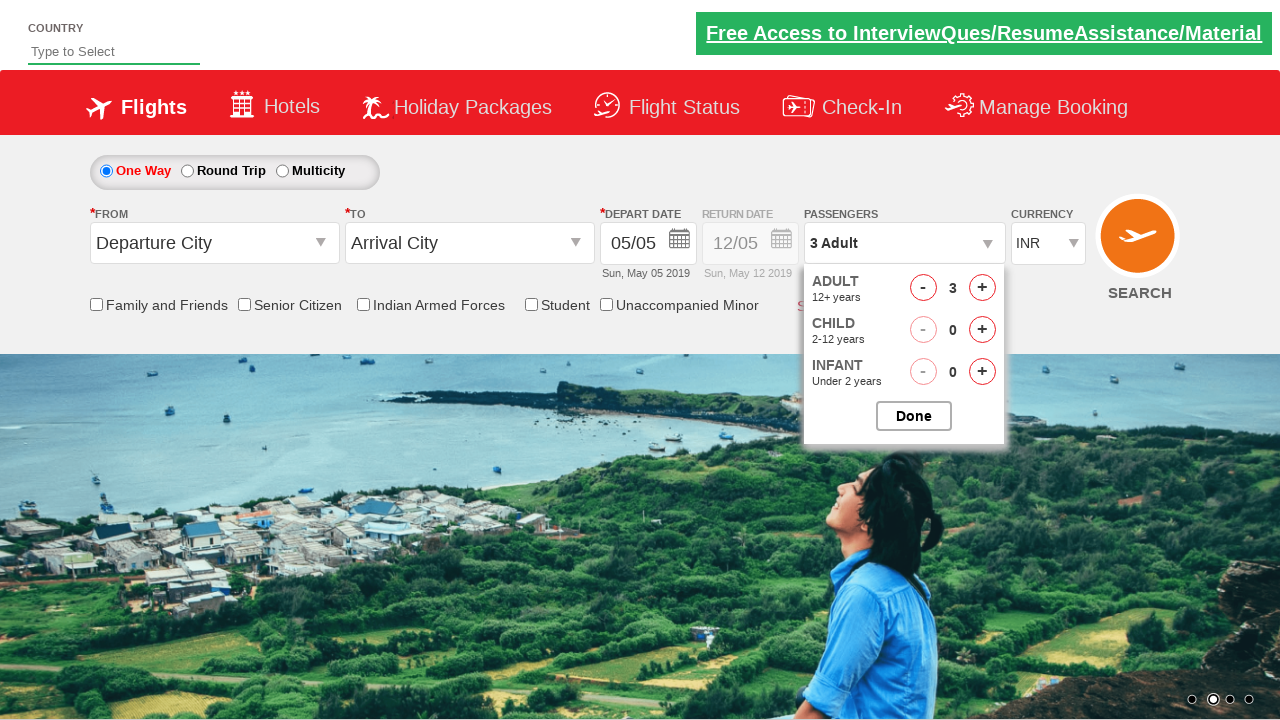

Clicked adult increment button (iteration 3 of 5) at (982, 288) on #hrefIncAdt
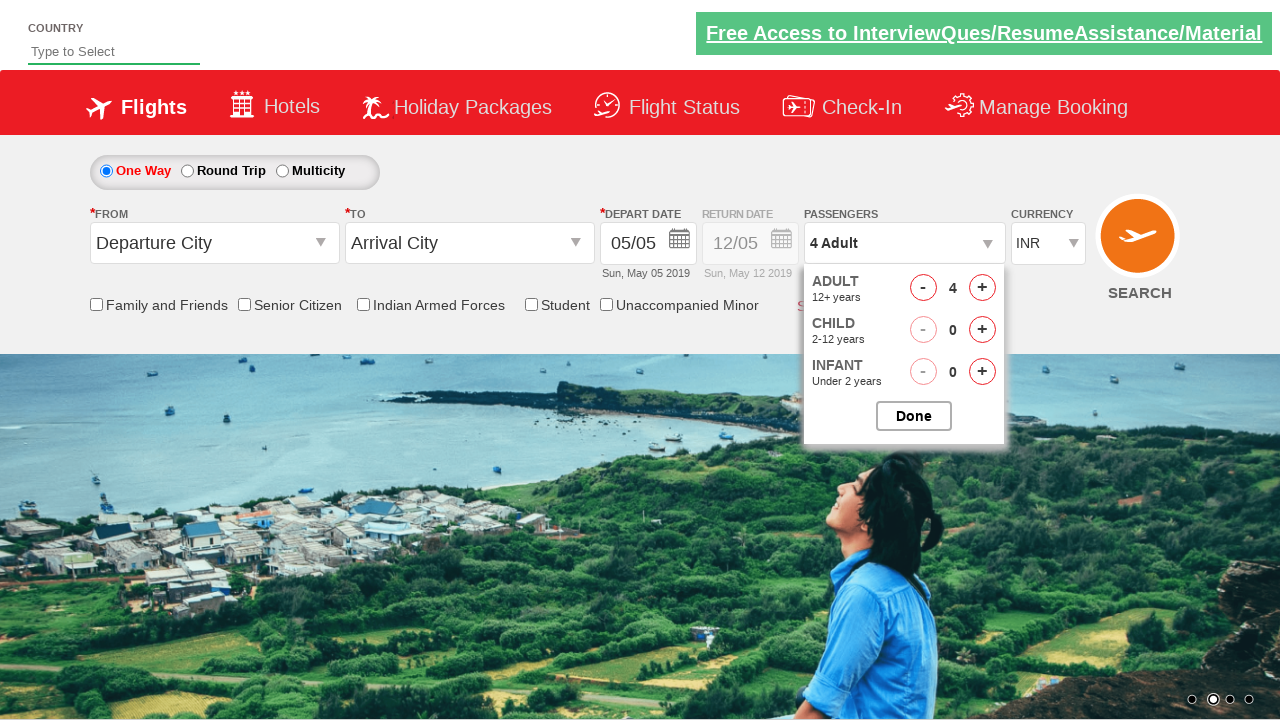

Clicked adult increment button (iteration 4 of 5) at (982, 288) on #hrefIncAdt
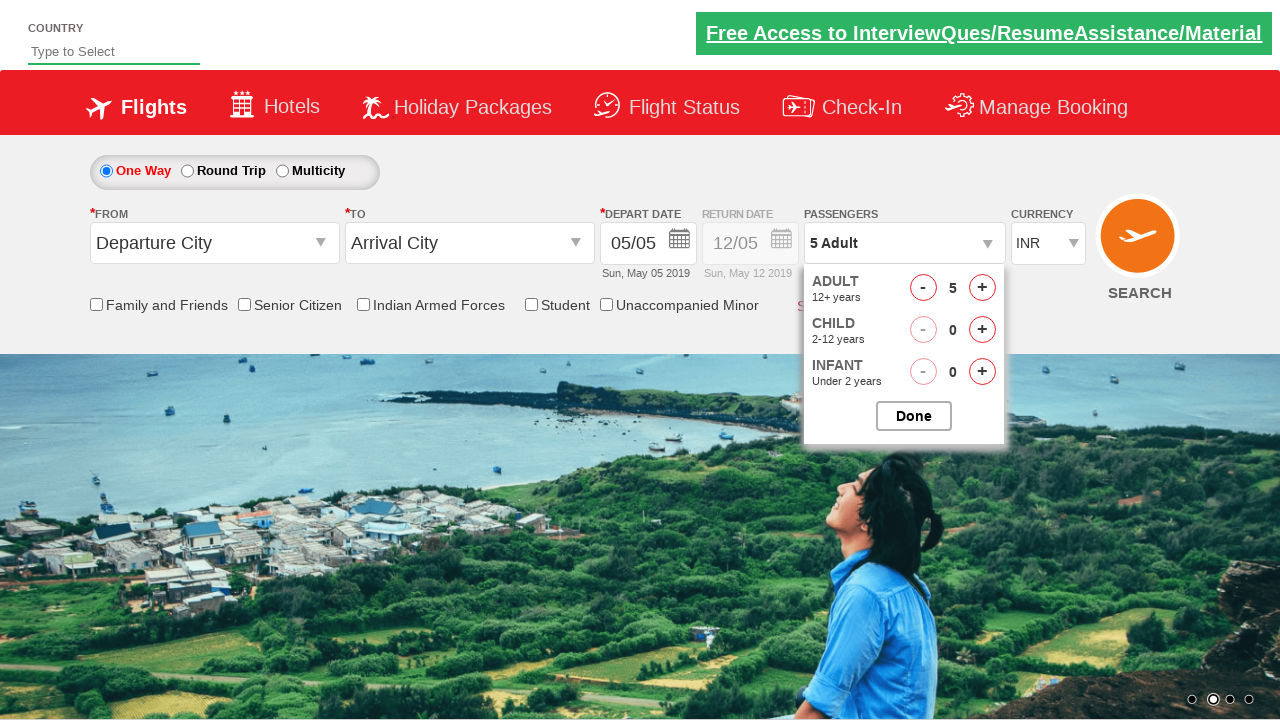

Clicked adult increment button (iteration 5 of 5) at (982, 288) on #hrefIncAdt
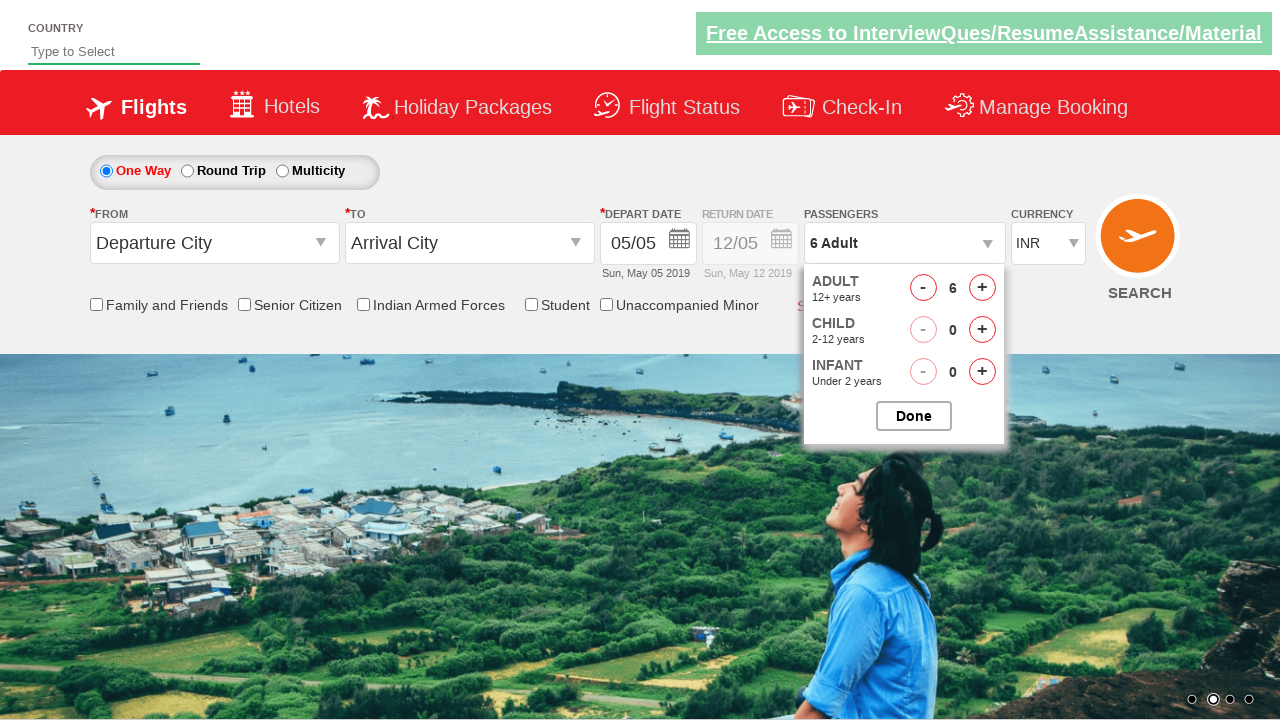

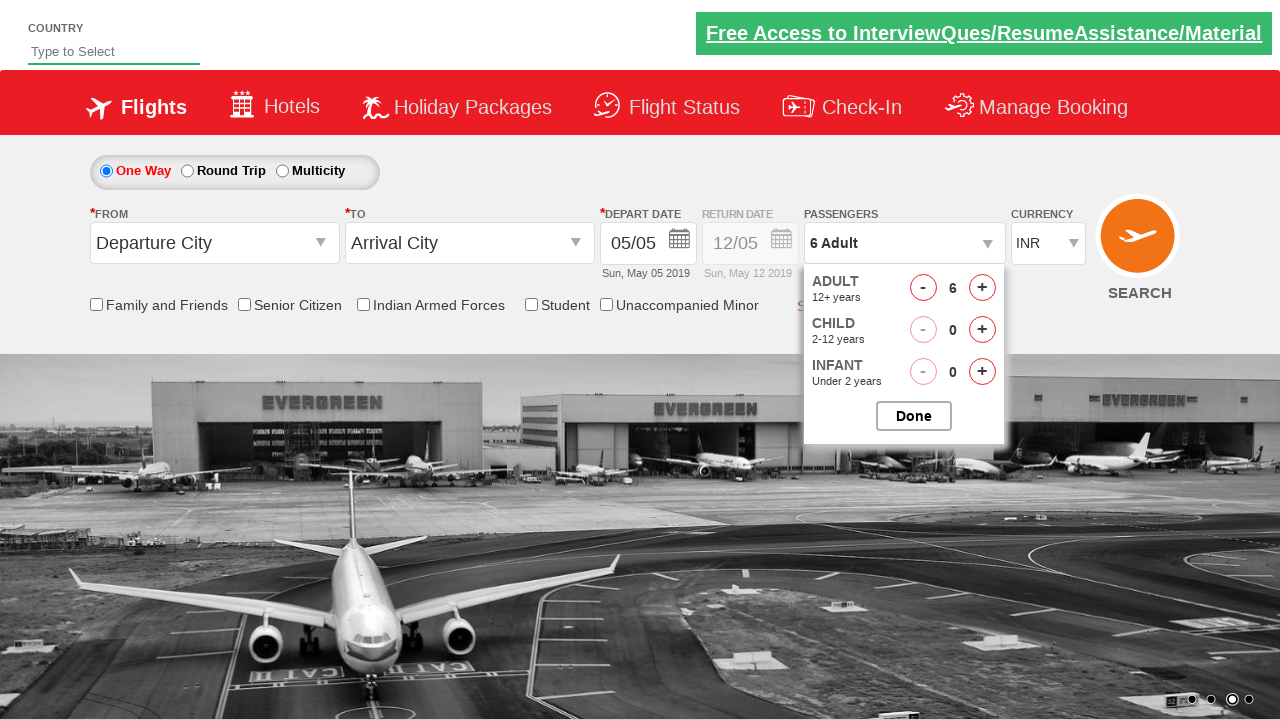